Tests filtering products by "Overpriced" status in a comparison table and counts the total number of matching products by navigating through pagination

Starting URL: https://qaportal.intelligencenode.com/?app_key=9fb211ff9d4e64a7fc09fda6661d5ef7#/compare/new/item

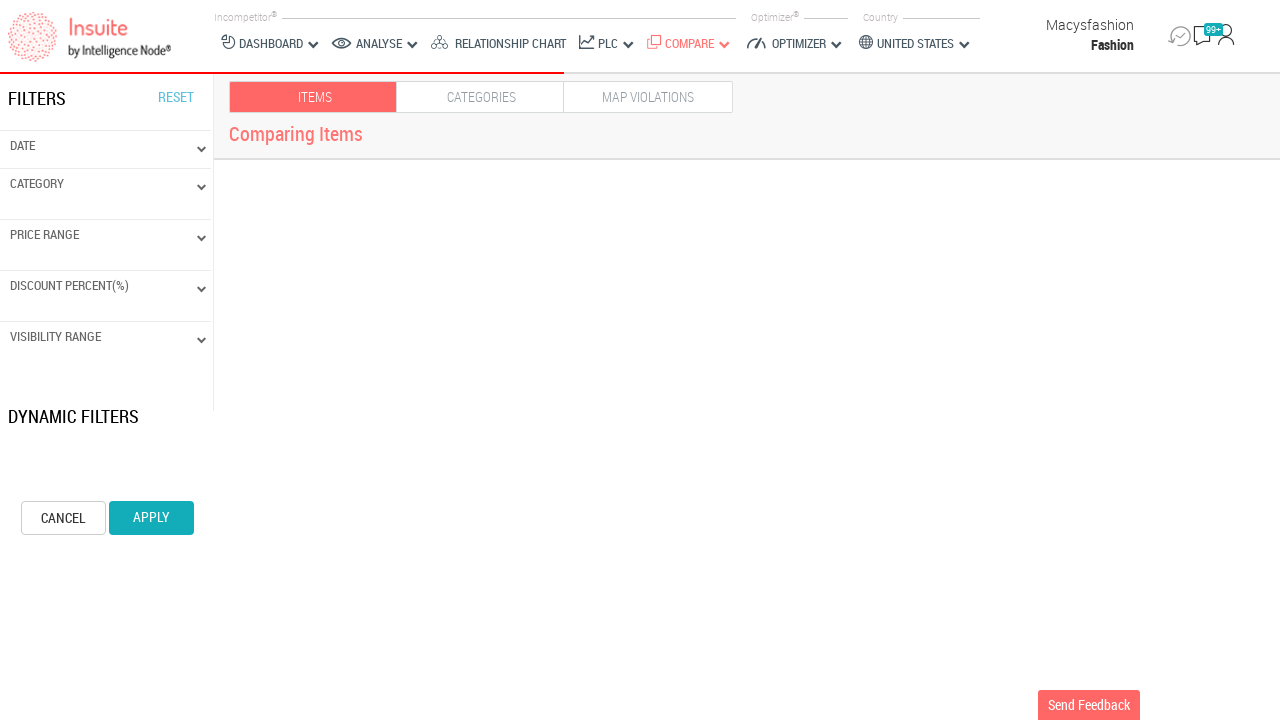

Waited for comparison table to be visible
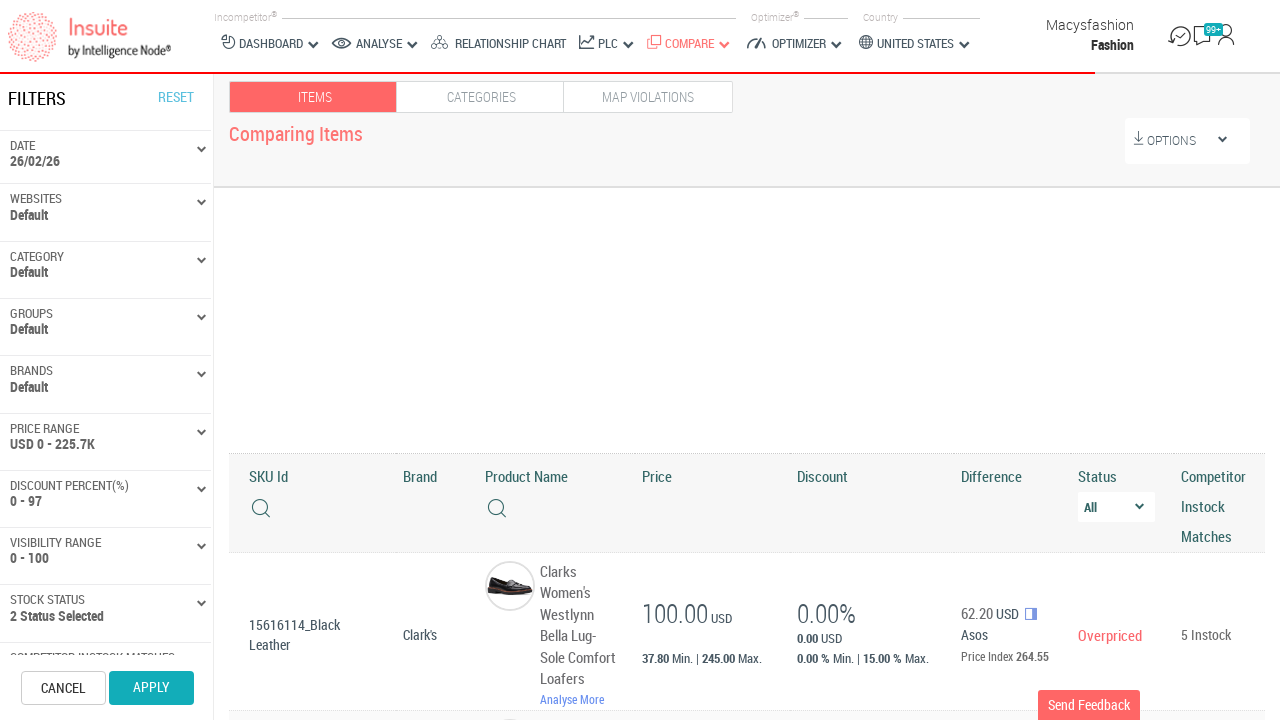

Scrolled comparison table into view
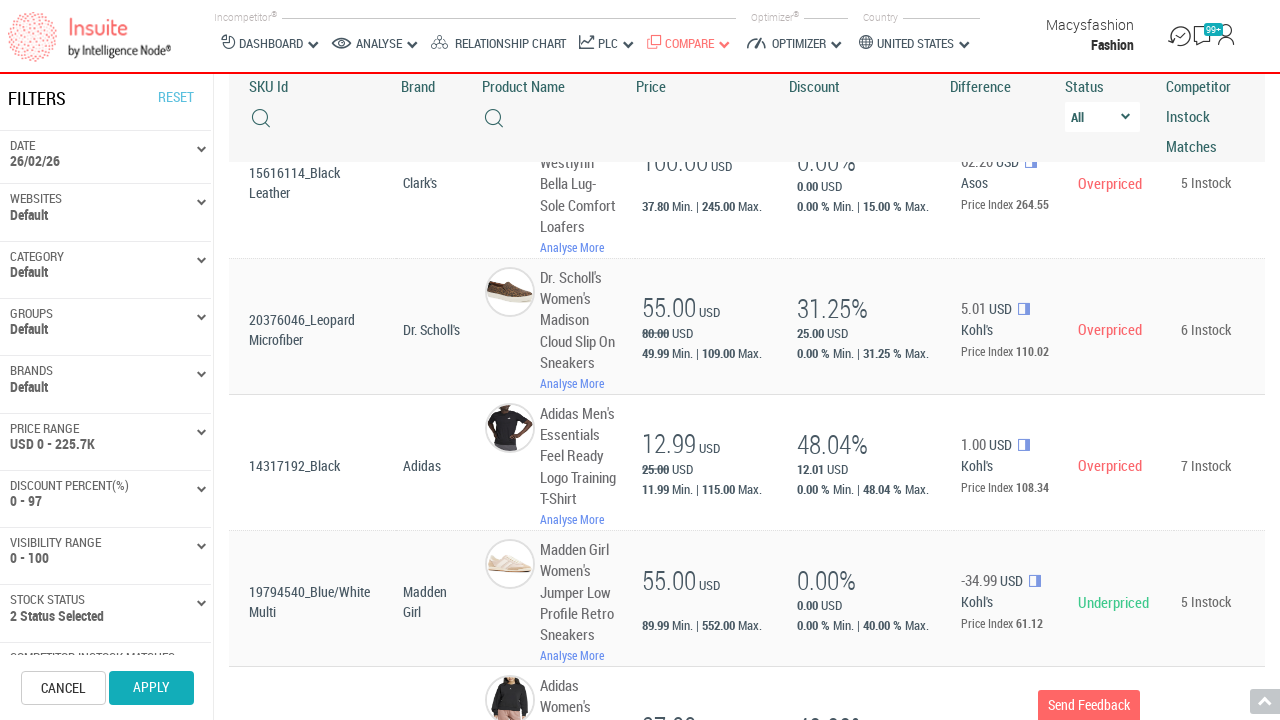

Clicked on status dropdown filter at (1102, 120) on span.col-xs-12.result-filter.discount-filter
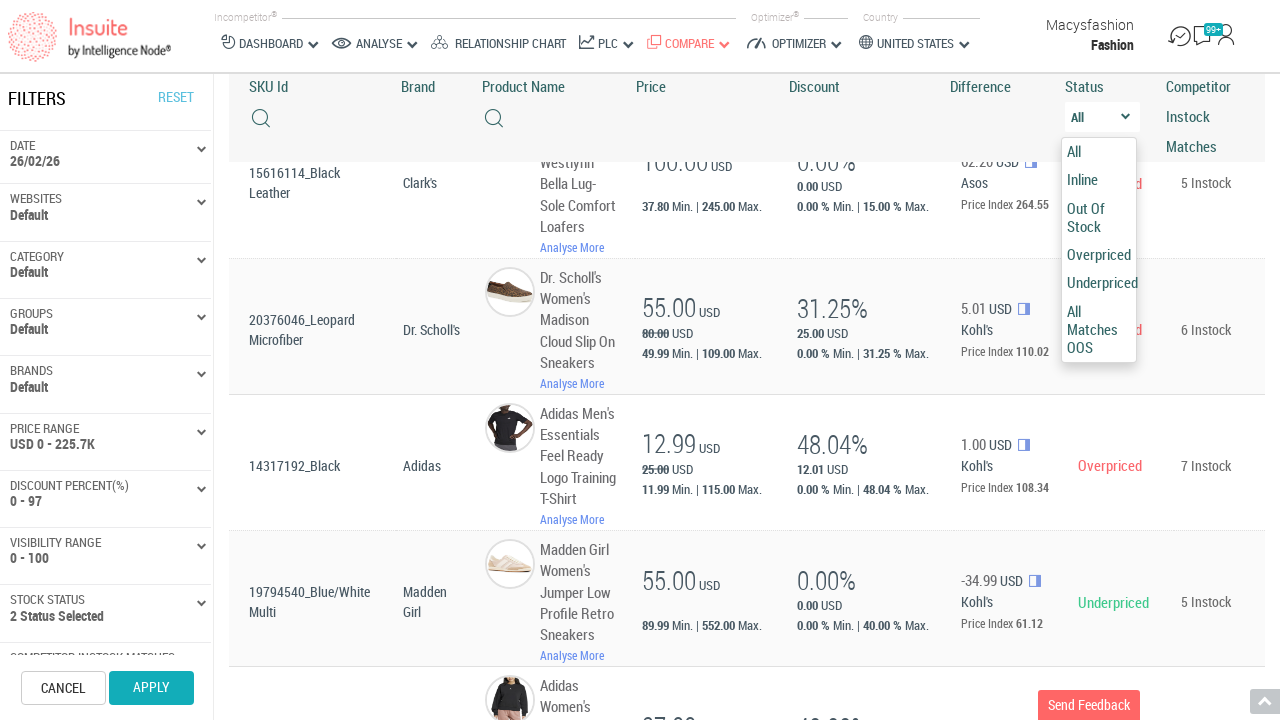

Waited for dropdown options to load
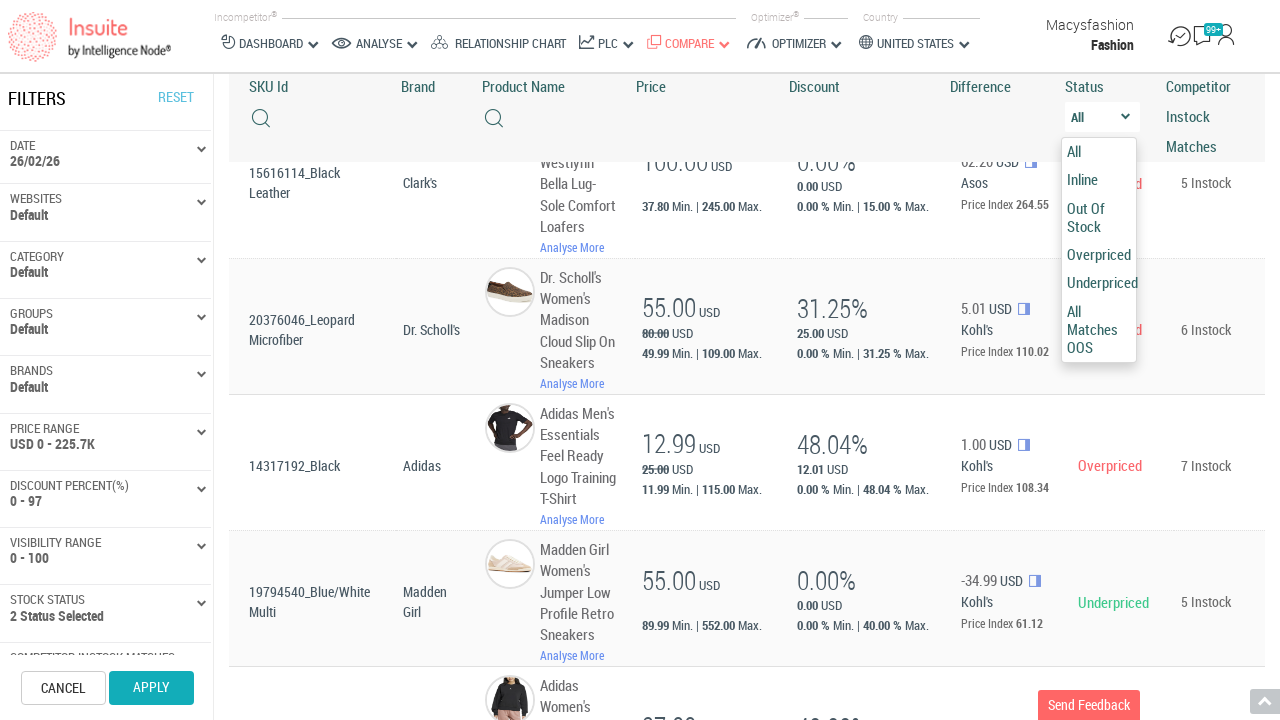

Selected 'Overpriced' status filter option at (1099, 255) on div#discount_options ul li:nth-child(4)
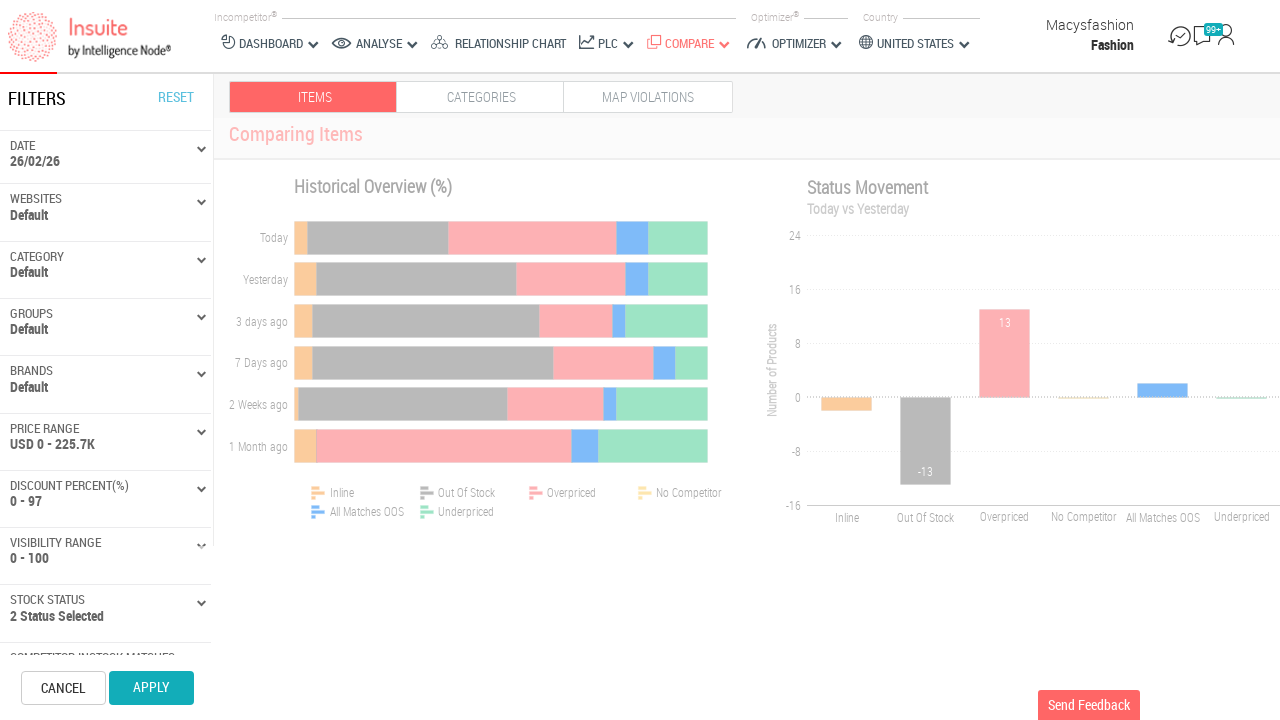

Waited for filtered results to load
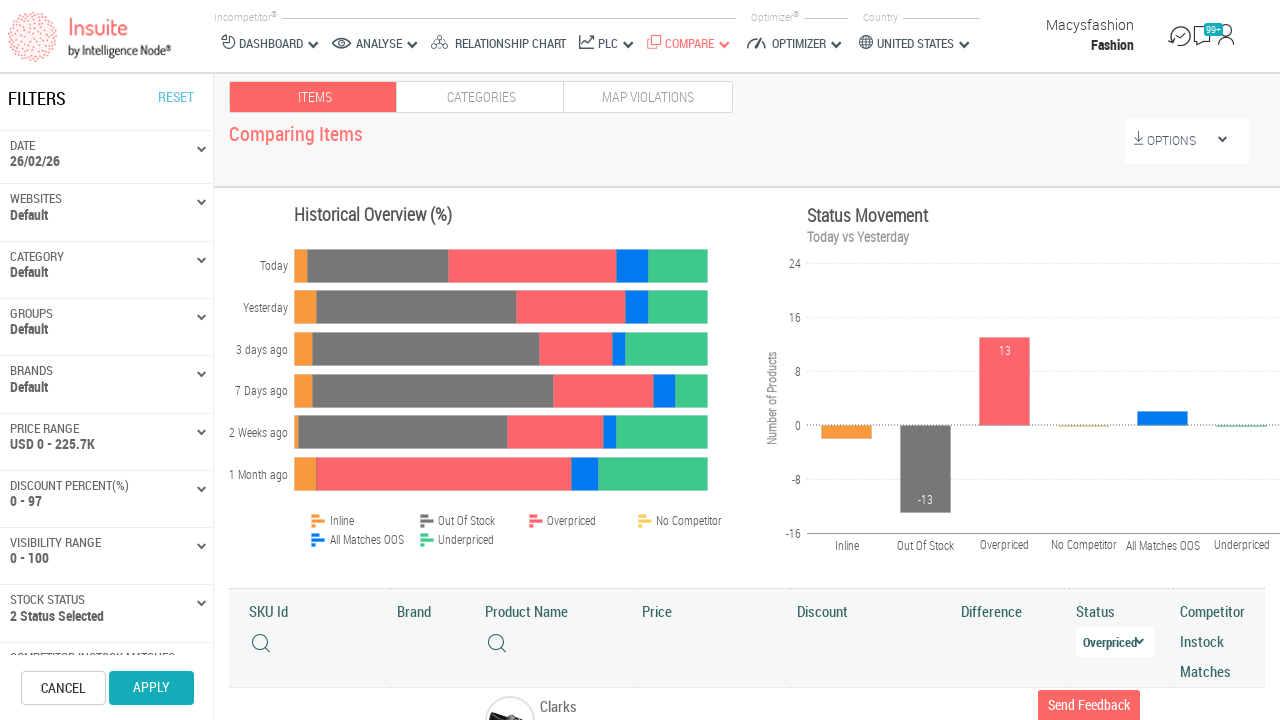

Scrolled to pagination area
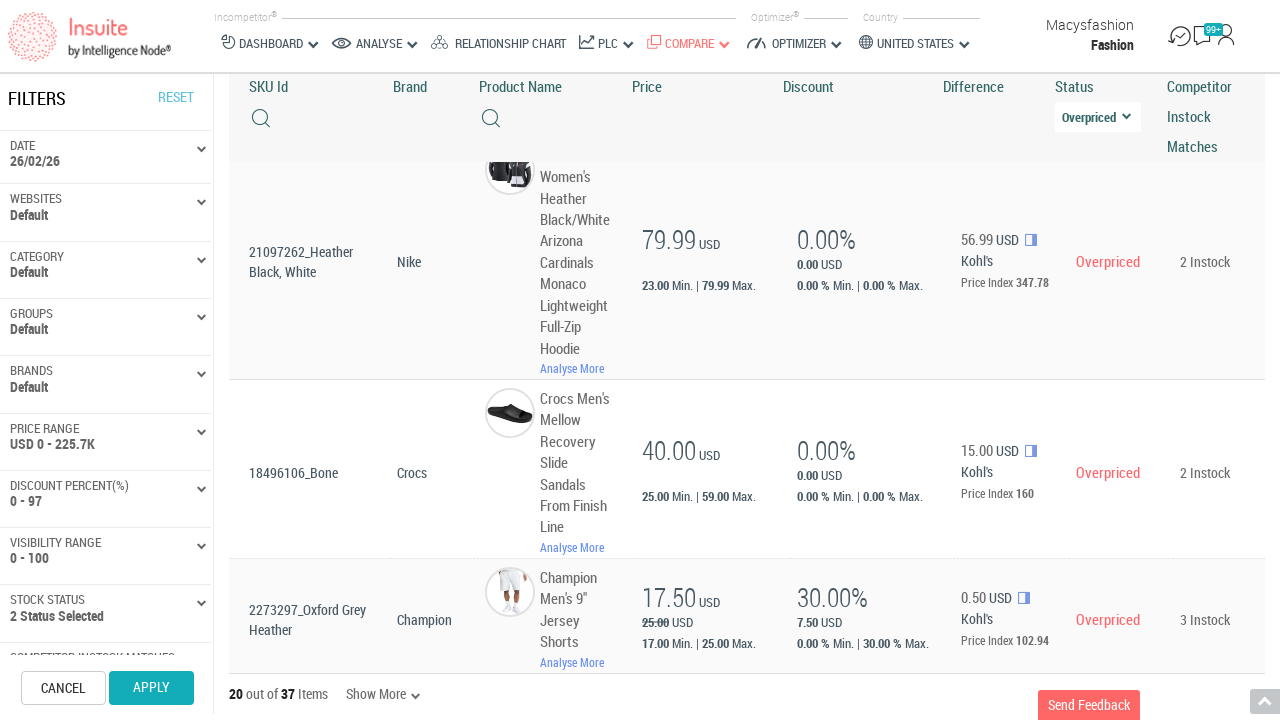

Clicked 'Show More' button to load additional results at (376, 694) on span.compareItemShowMore:has-text('Show More')
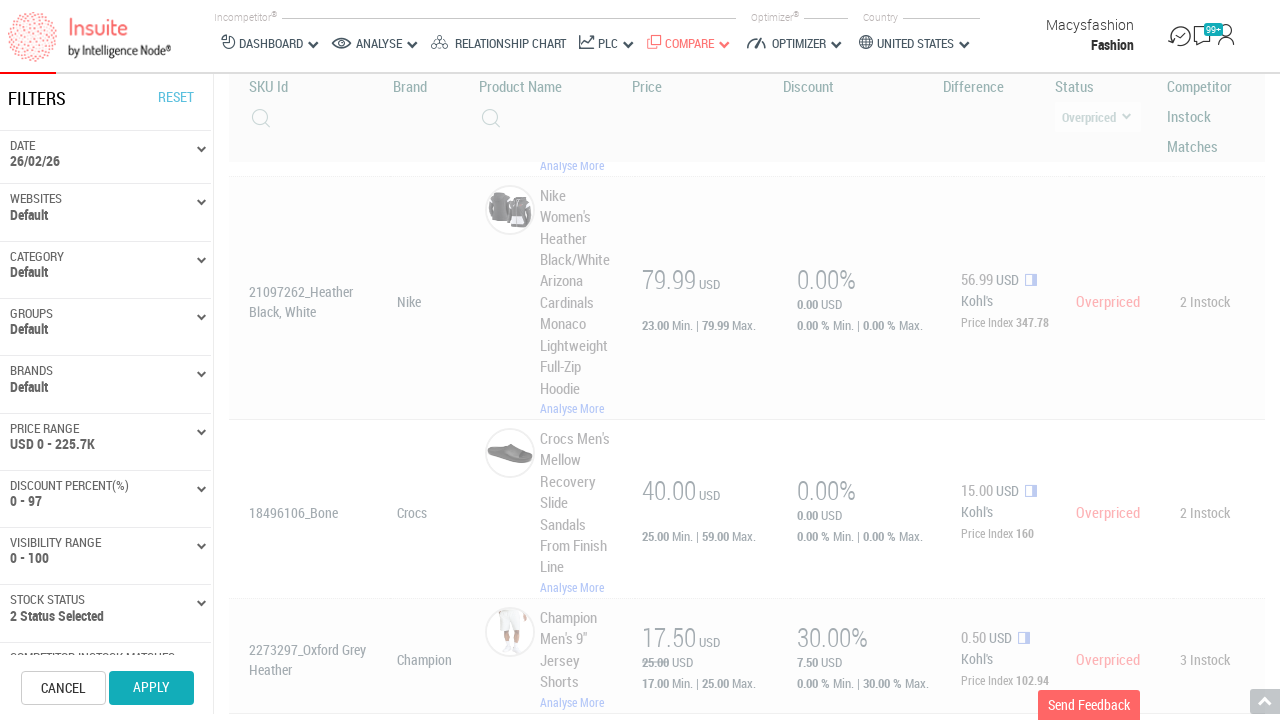

Waited for additional results to load
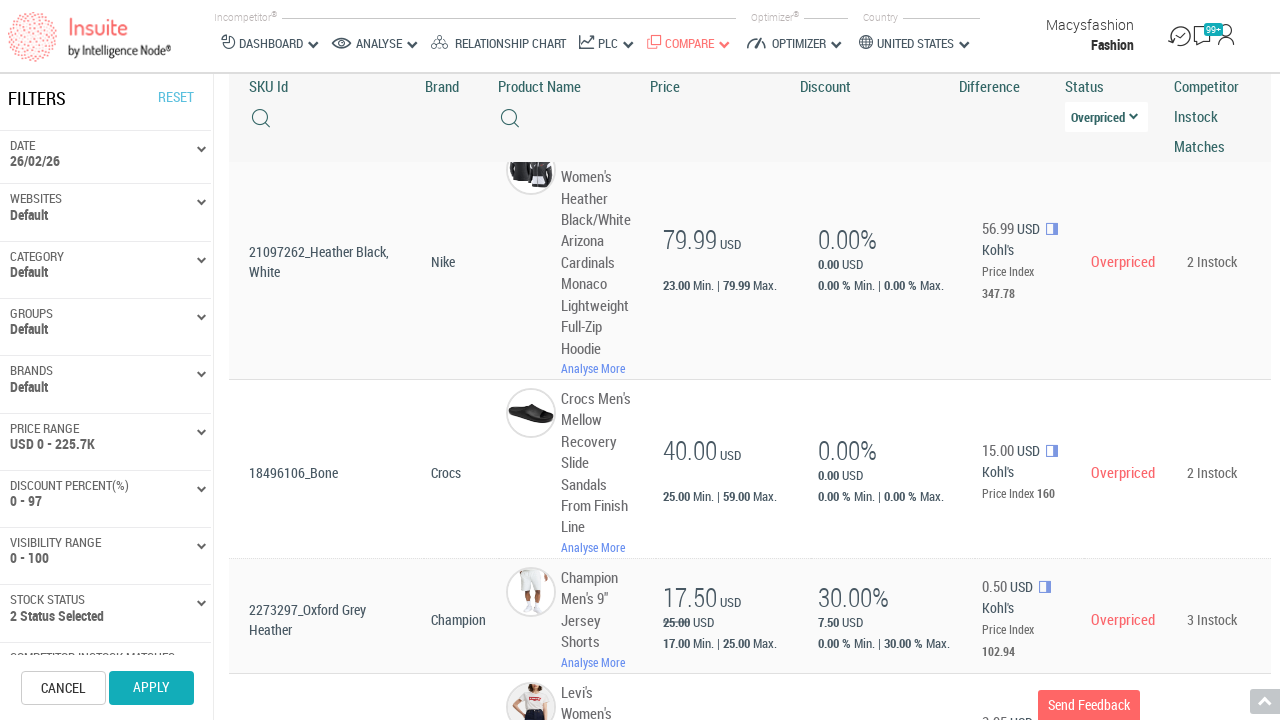

Counted table rows: 37 product rows found
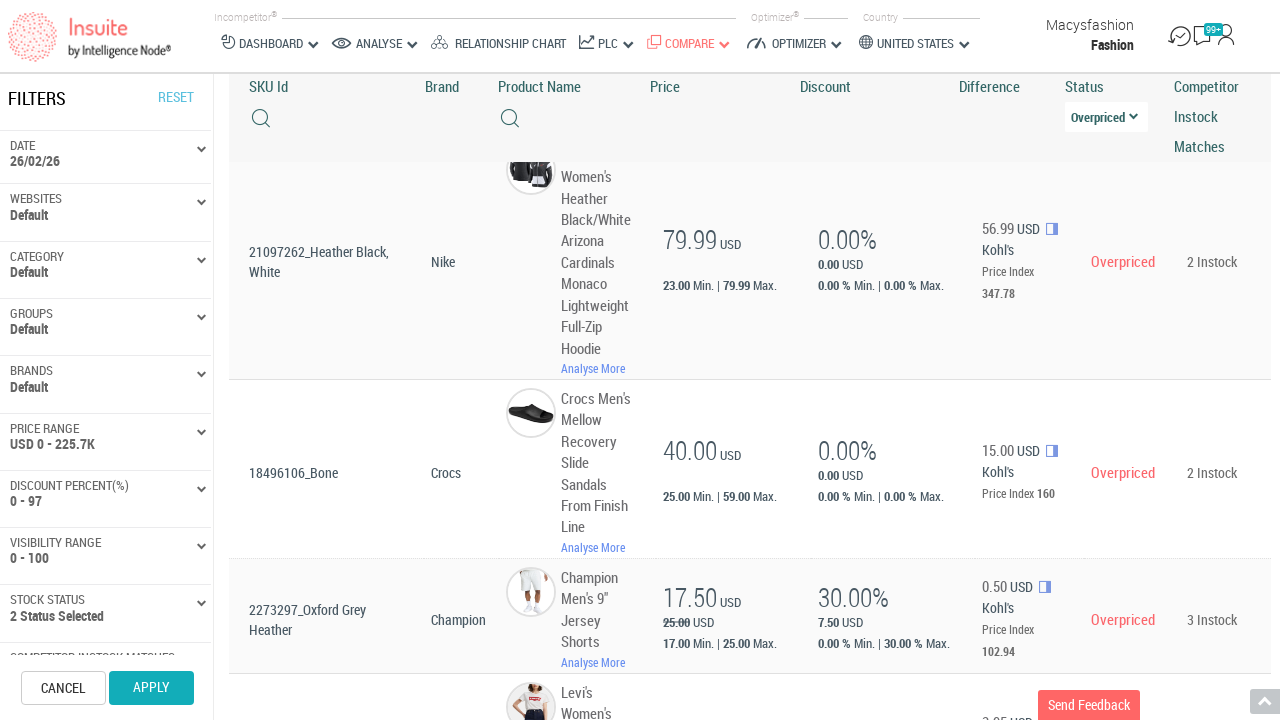

Retrieved displayed product count: 37
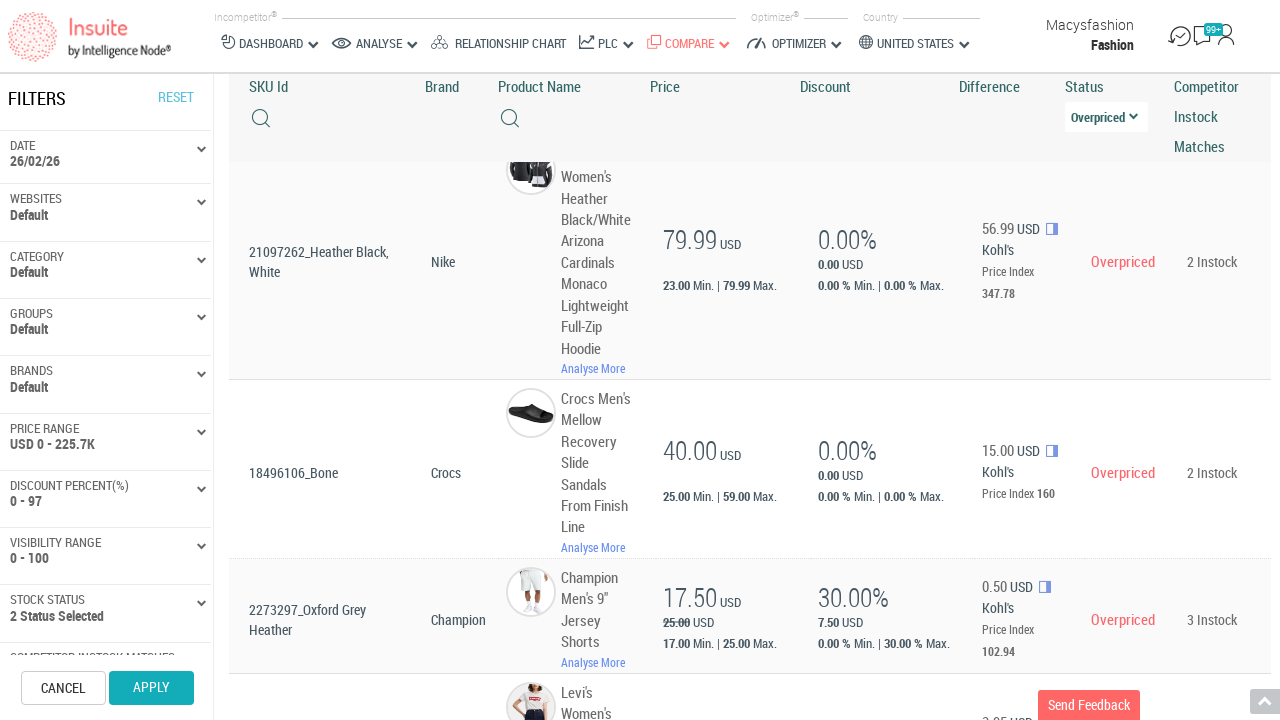

Verification passed: 37 Overpriced products found
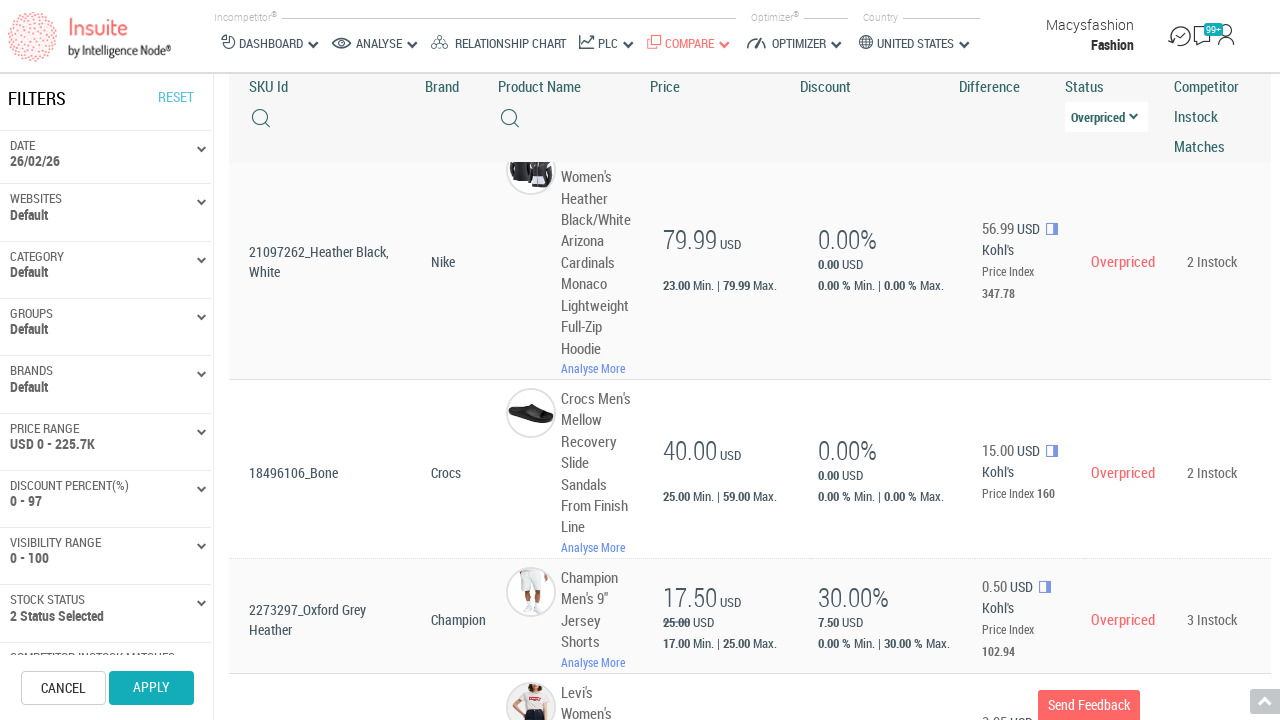

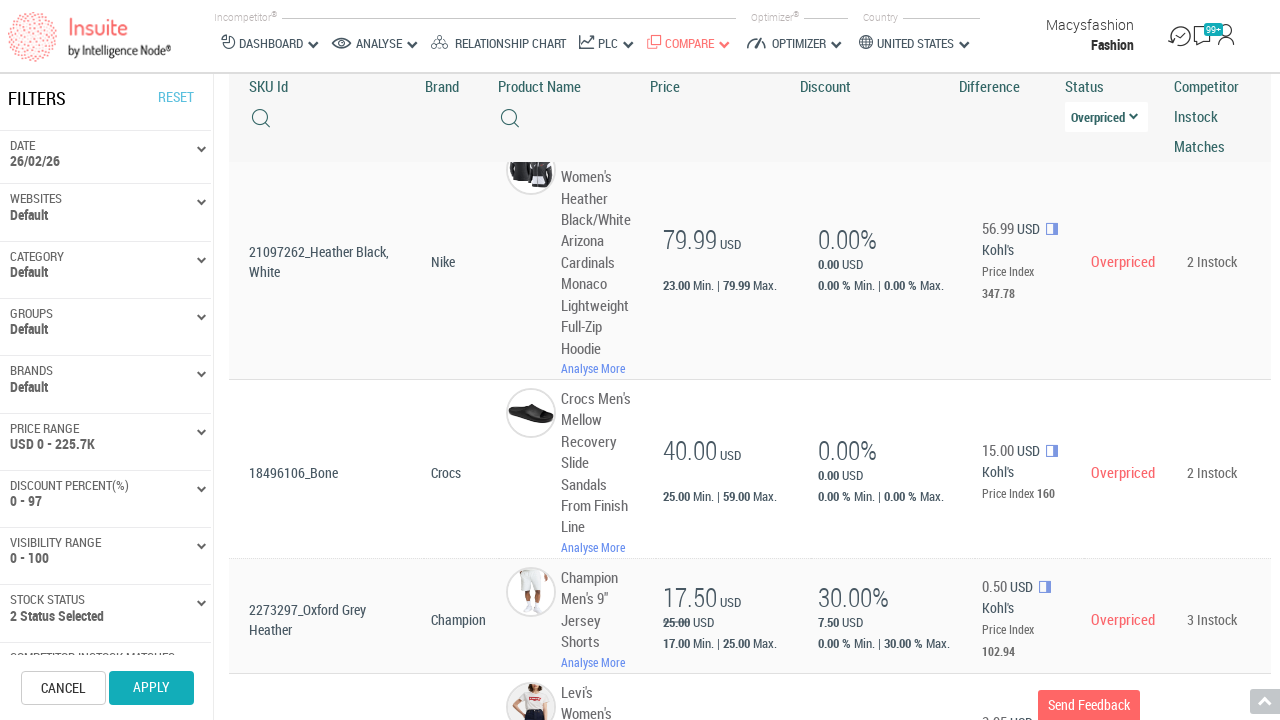